Navigates to a test automation practice page and verifies that a static table with book data is present and contains rows and columns.

Starting URL: https://testautomationpractice.blogspot.com/

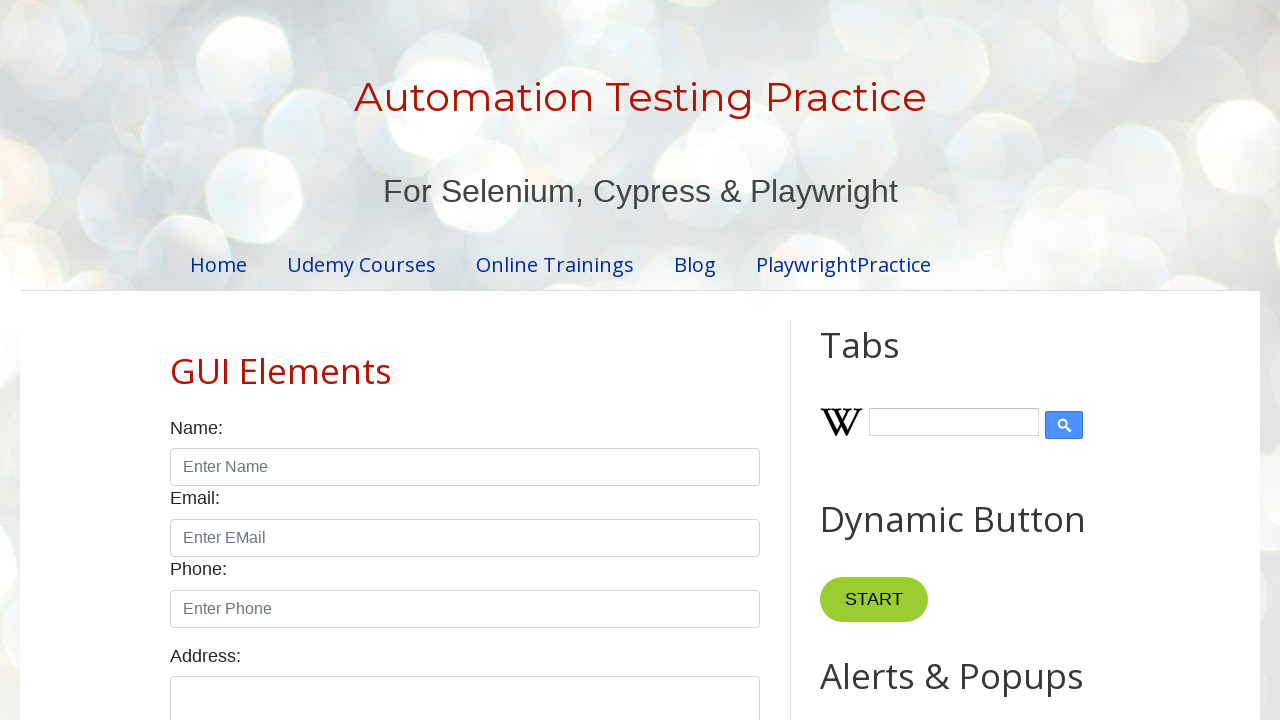

Waited for BookTable to be present on page
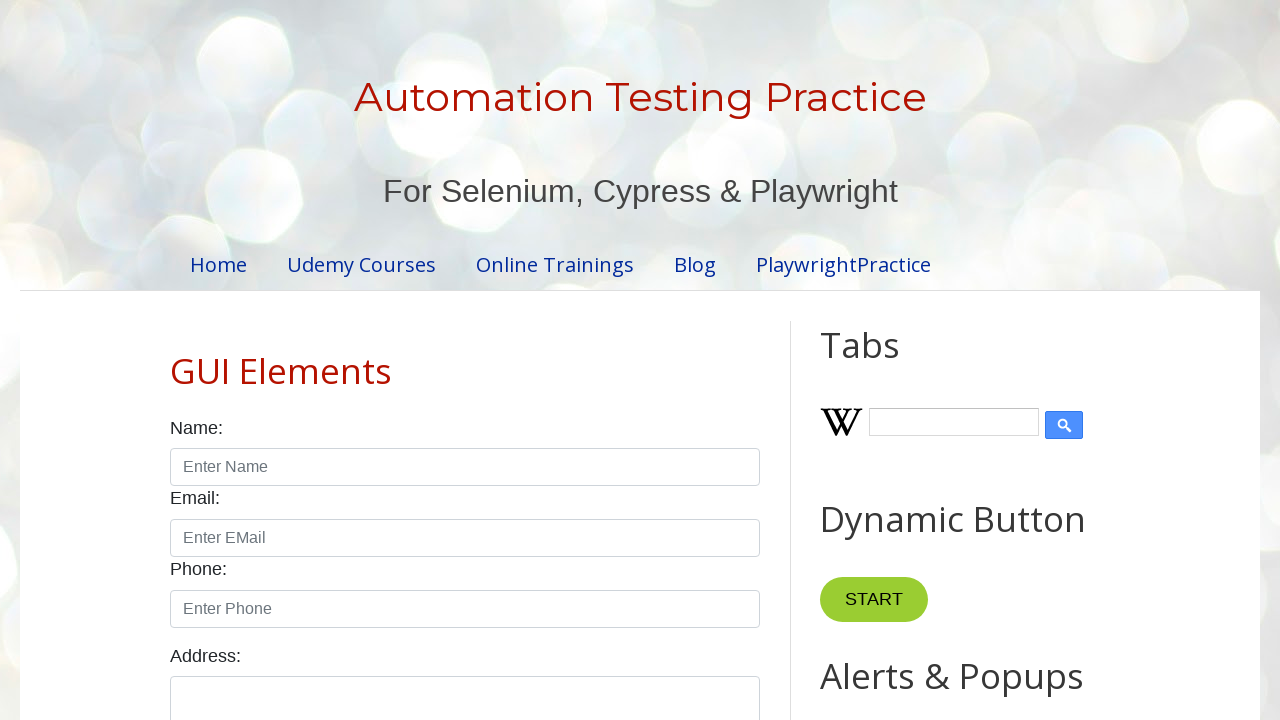

Verified table rows are visible in tbody
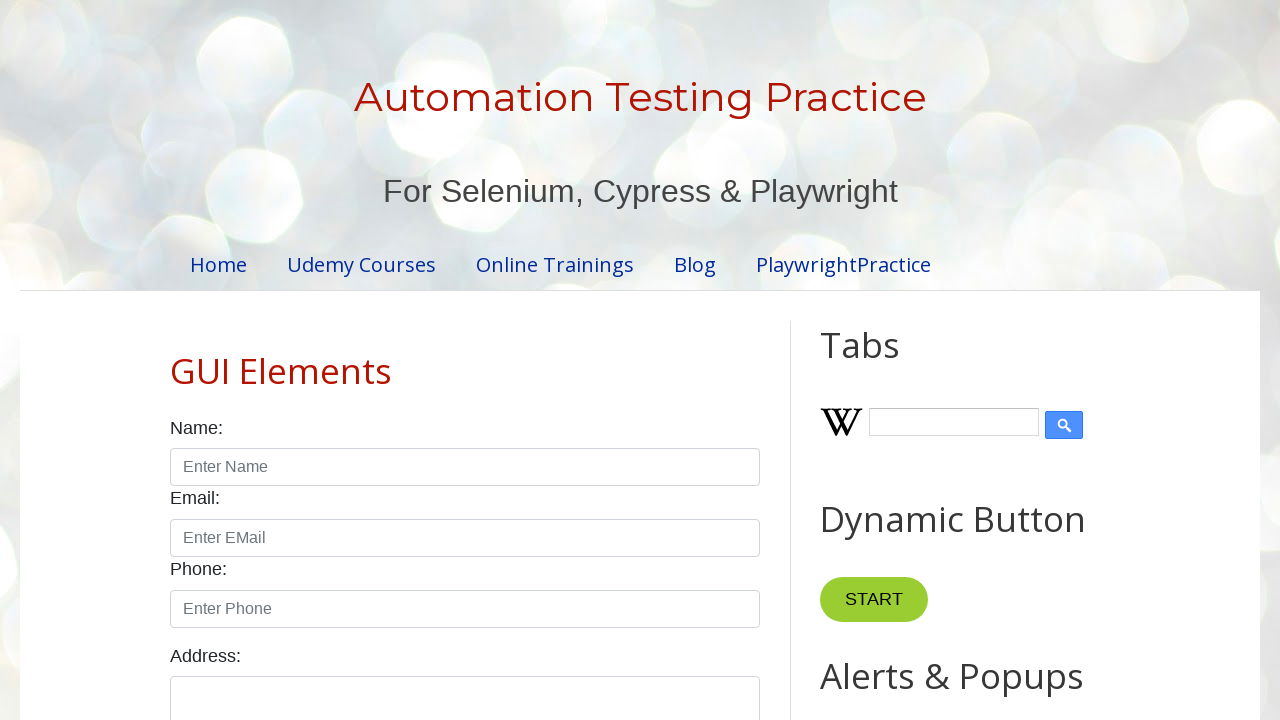

Verified table headers exist
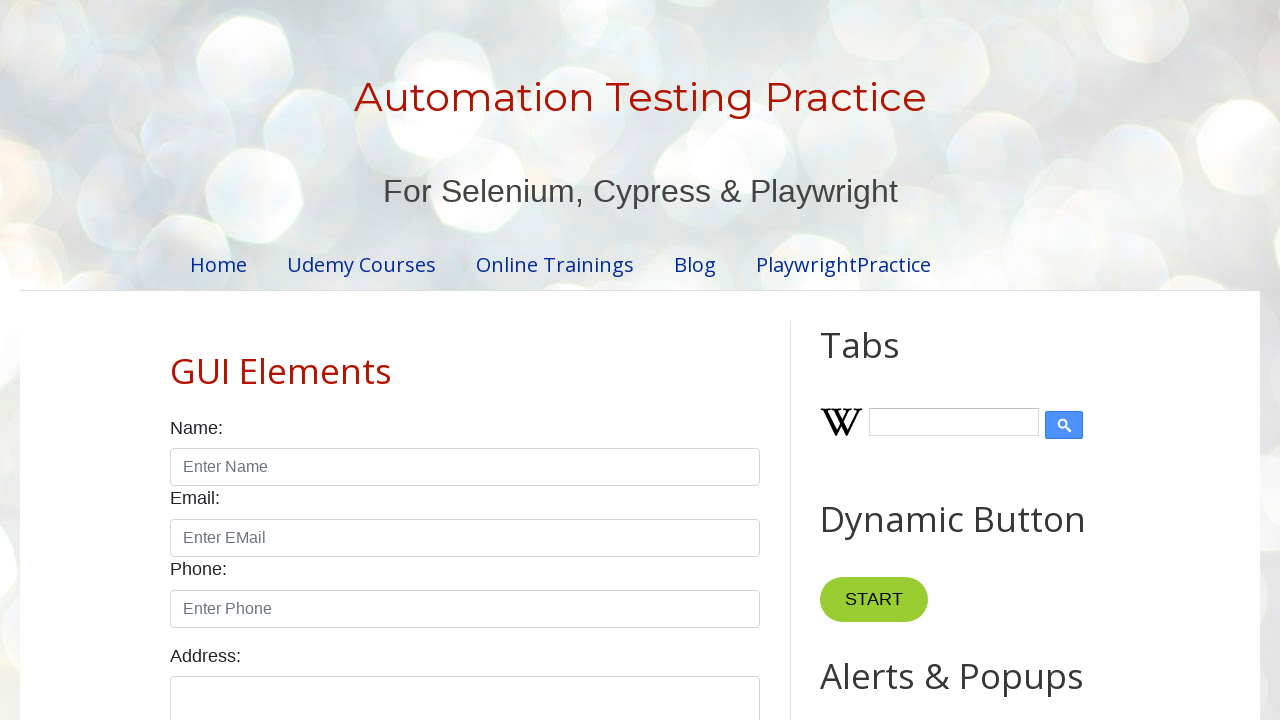

Clicked first data cell in BookTable to verify interactivity at (290, 360) on xpath=//table[@name='BookTable']//tr[2]//td[1]
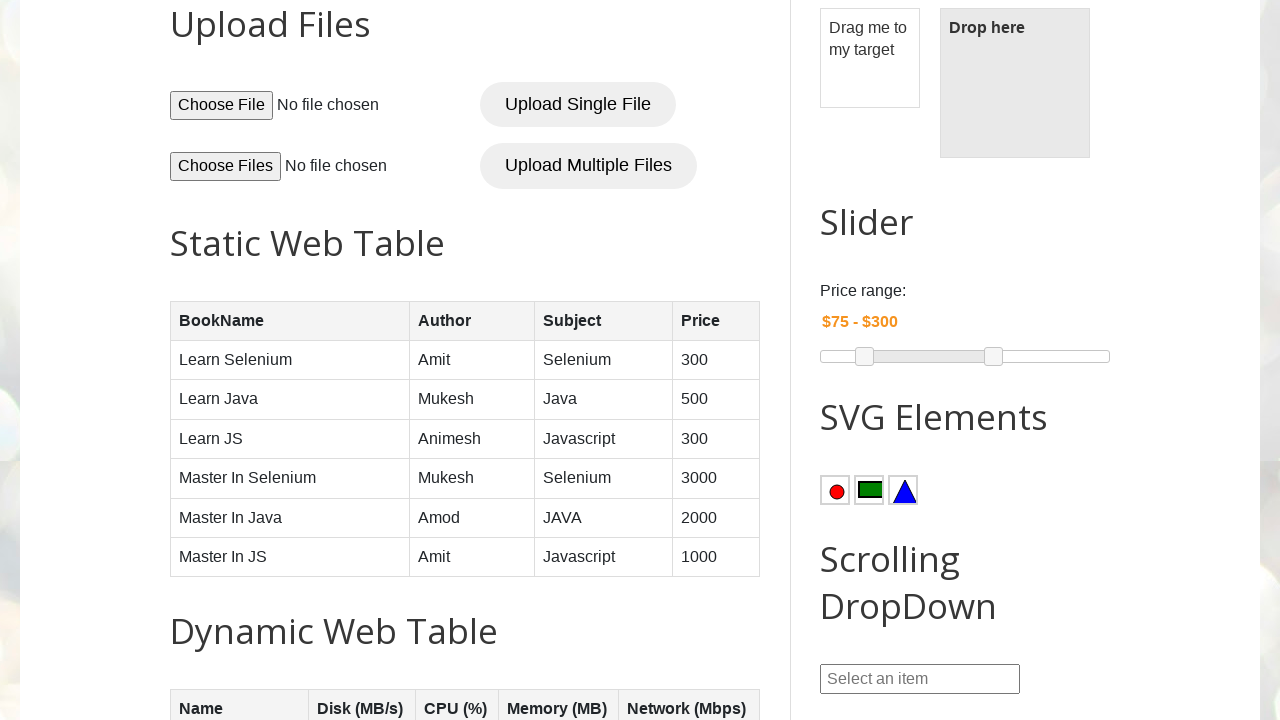

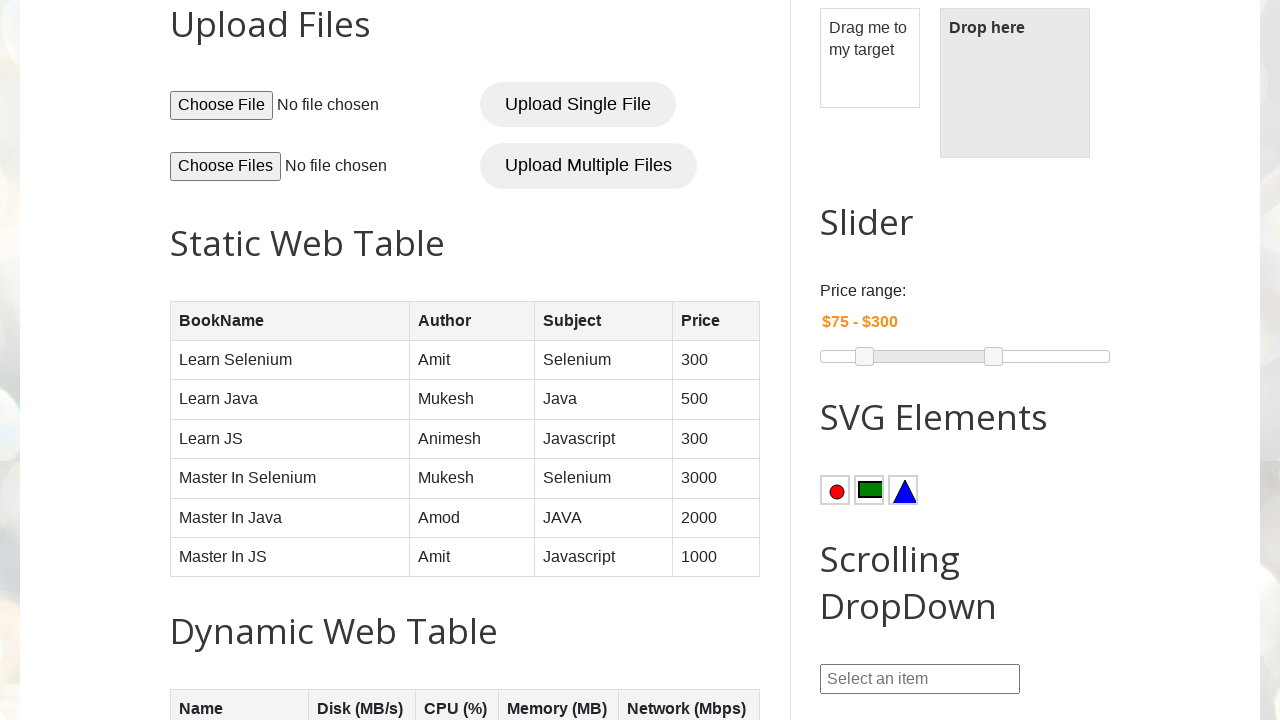